Navigates to the DemoBlaze home page

Starting URL: https://www.demoblaze.com/index.html

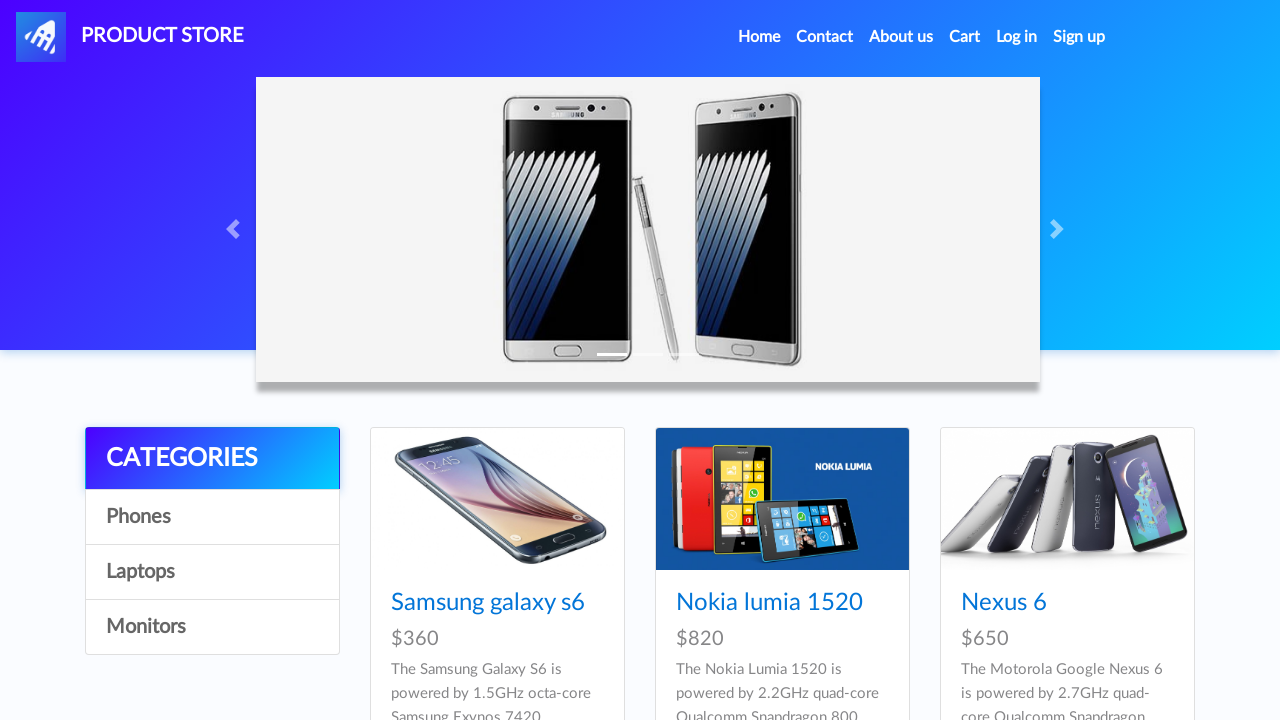

Navigated to DemoBlaze home page at https://www.demoblaze.com/index.html
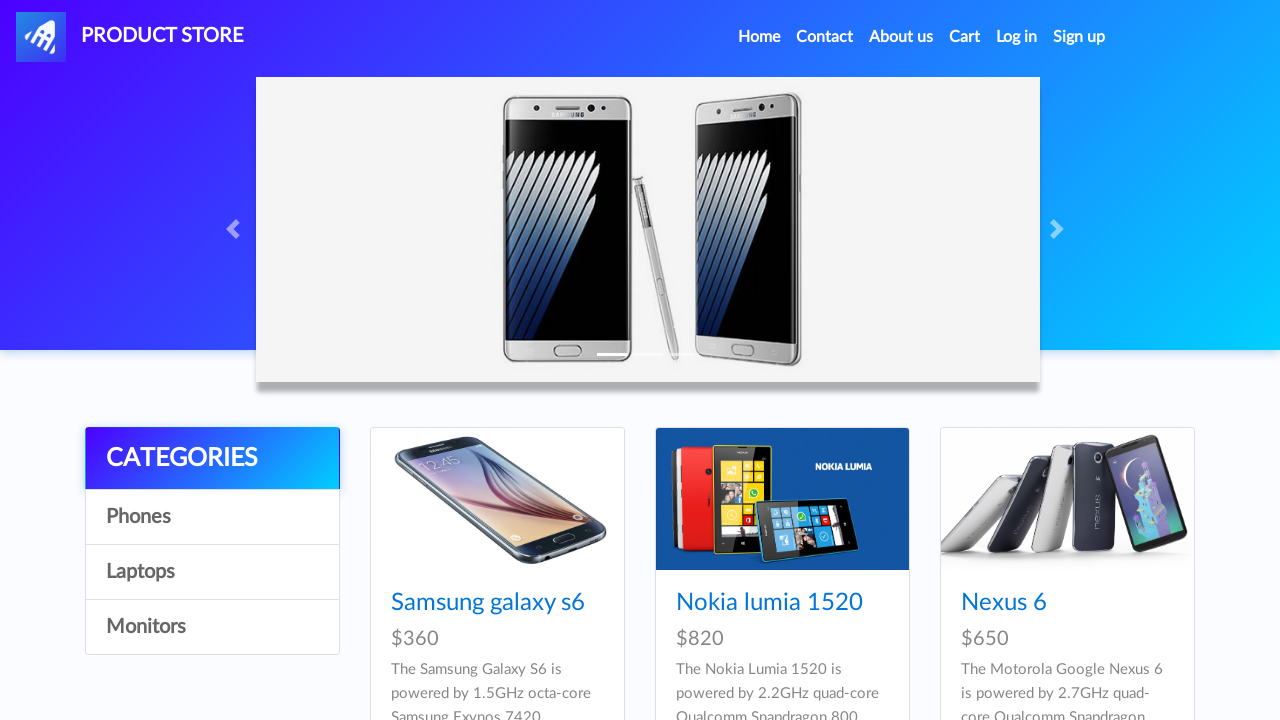

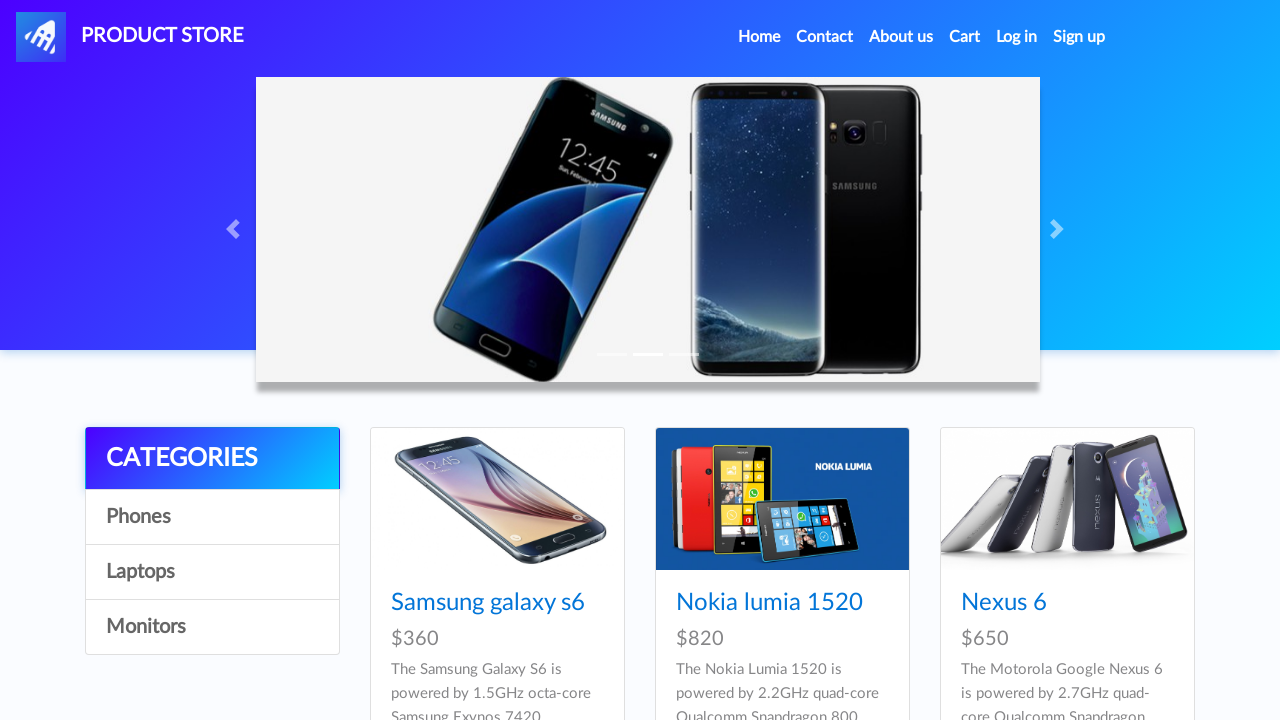